Opens a small modal dialog, verifies its content text, then closes it

Starting URL: https://demoqa.com/modal-dialogs

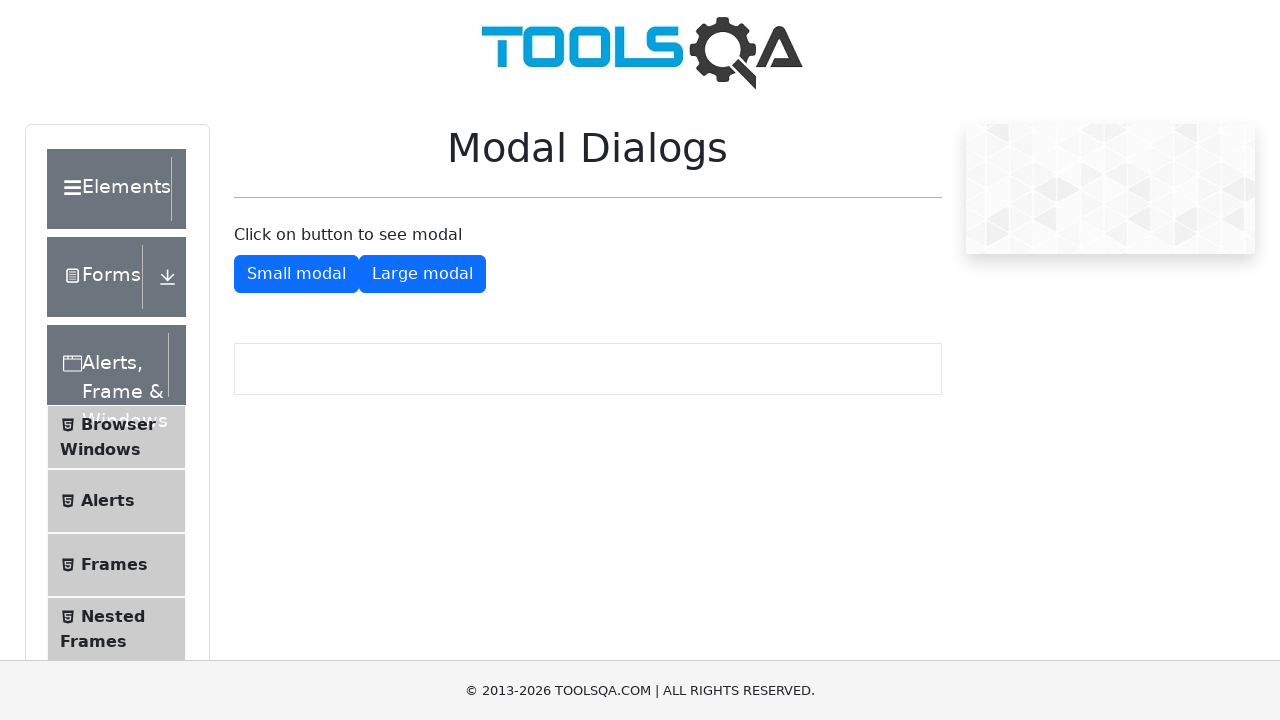

Clicked the small modal button at (296, 274) on #showSmallModal
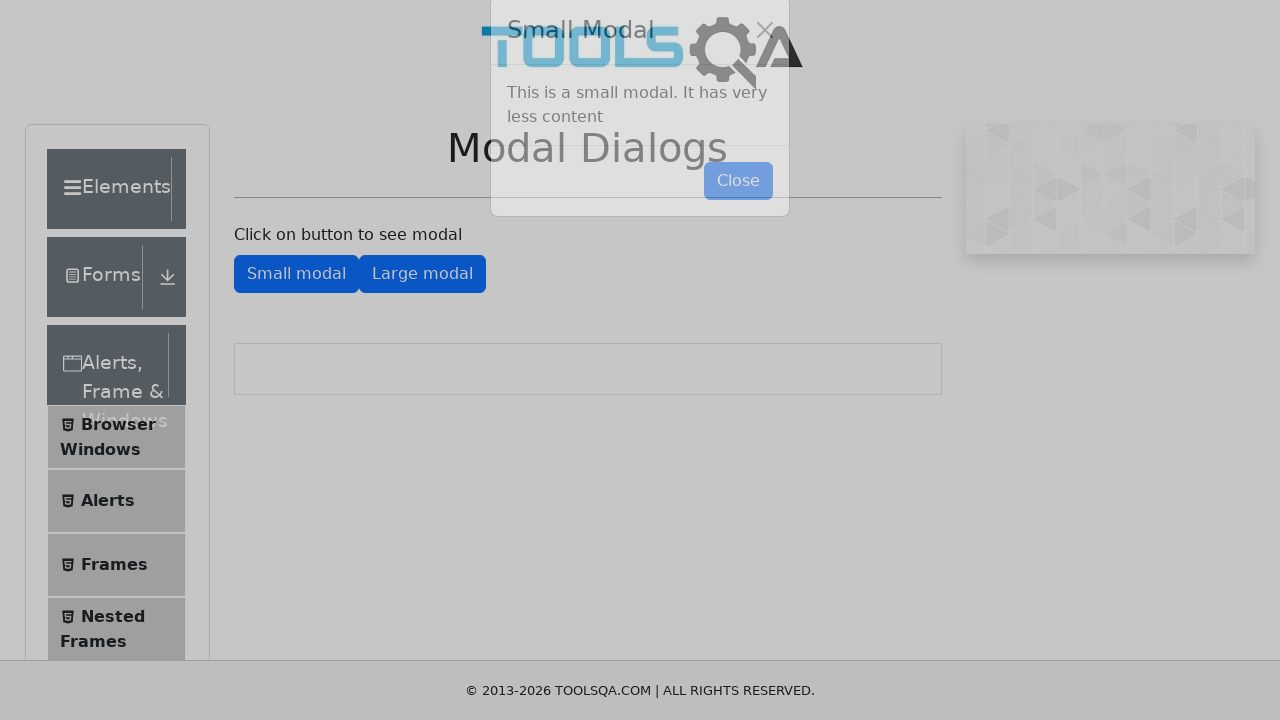

Modal body appeared
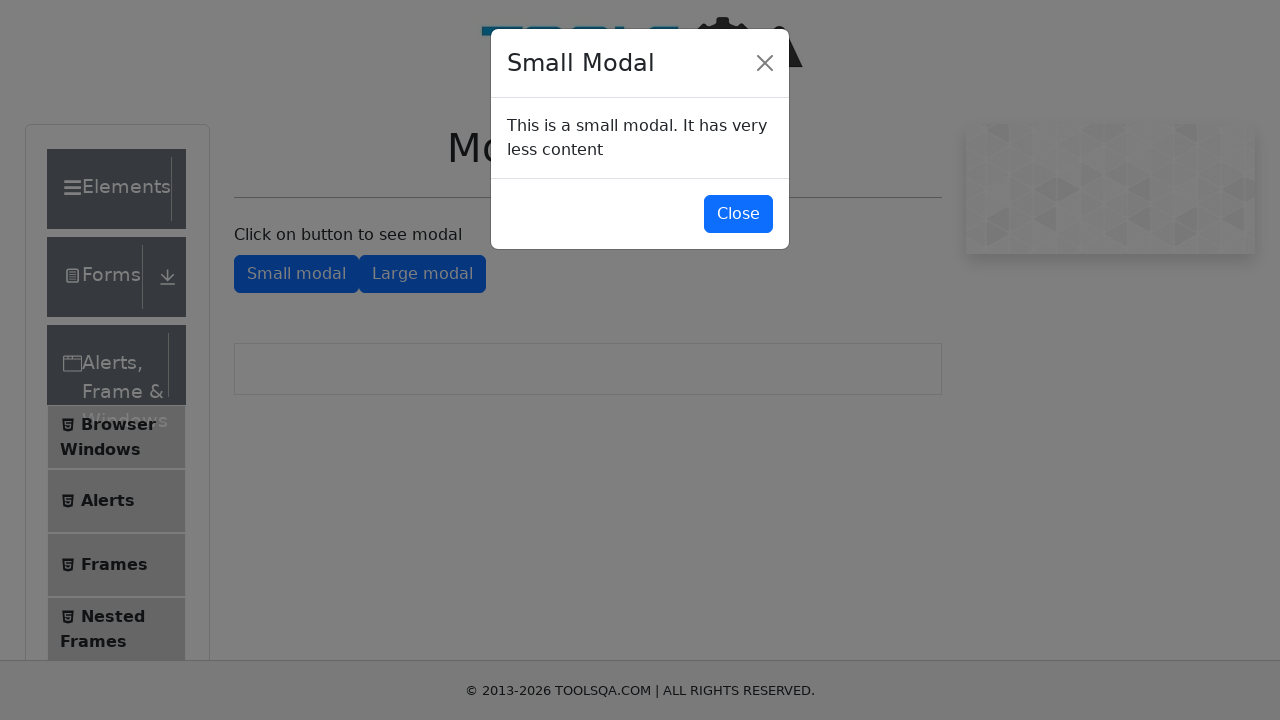

Retrieved modal body text content
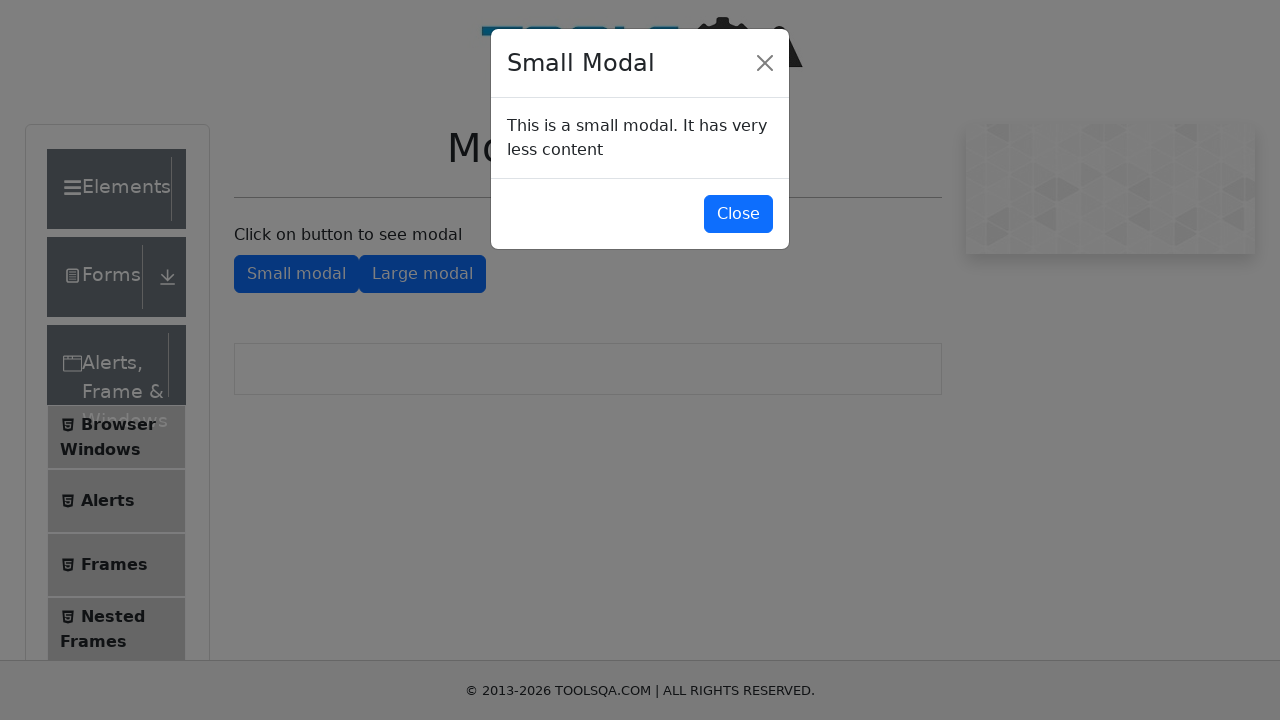

Verified modal content text matches expected value
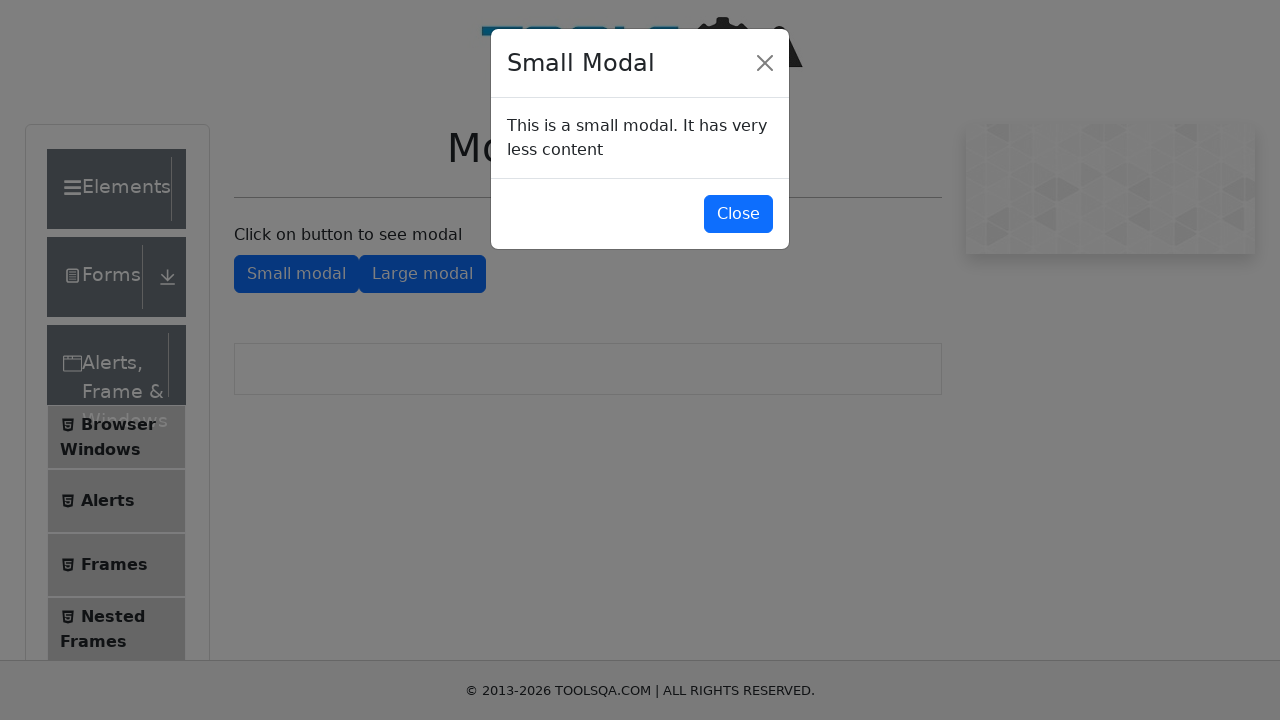

Clicked close button to close the small modal at (738, 214) on #closeSmallModal
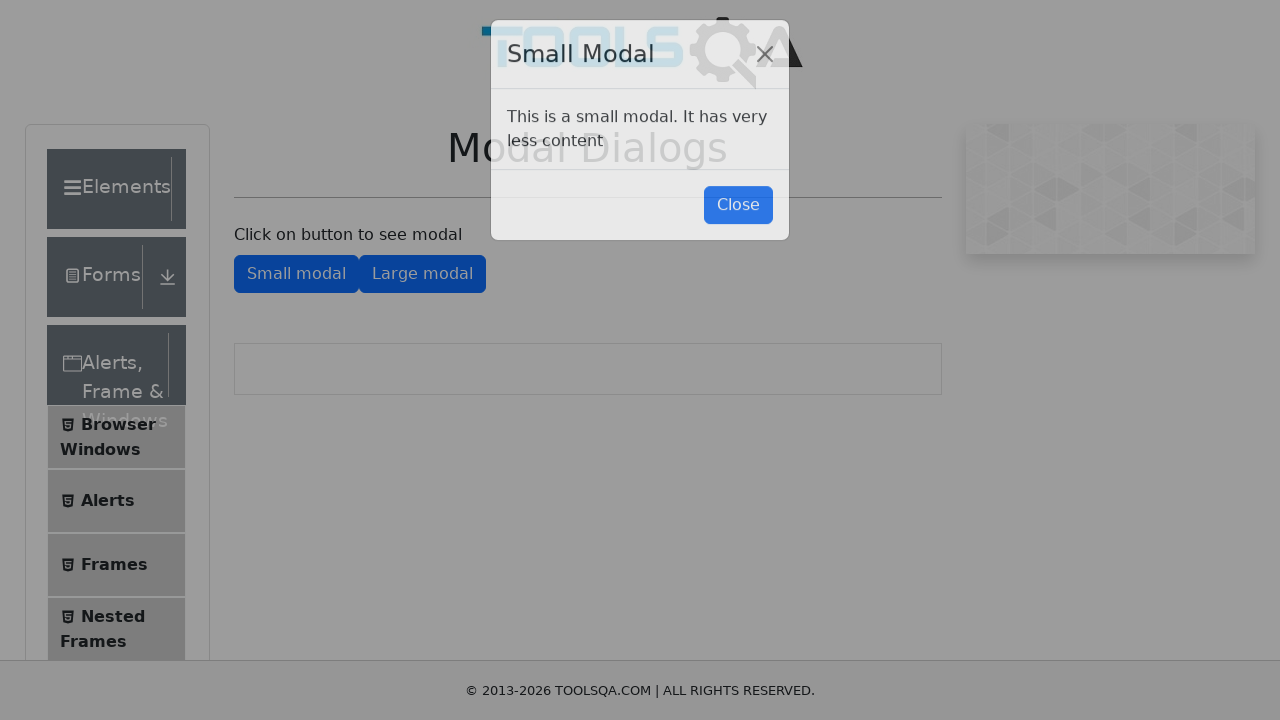

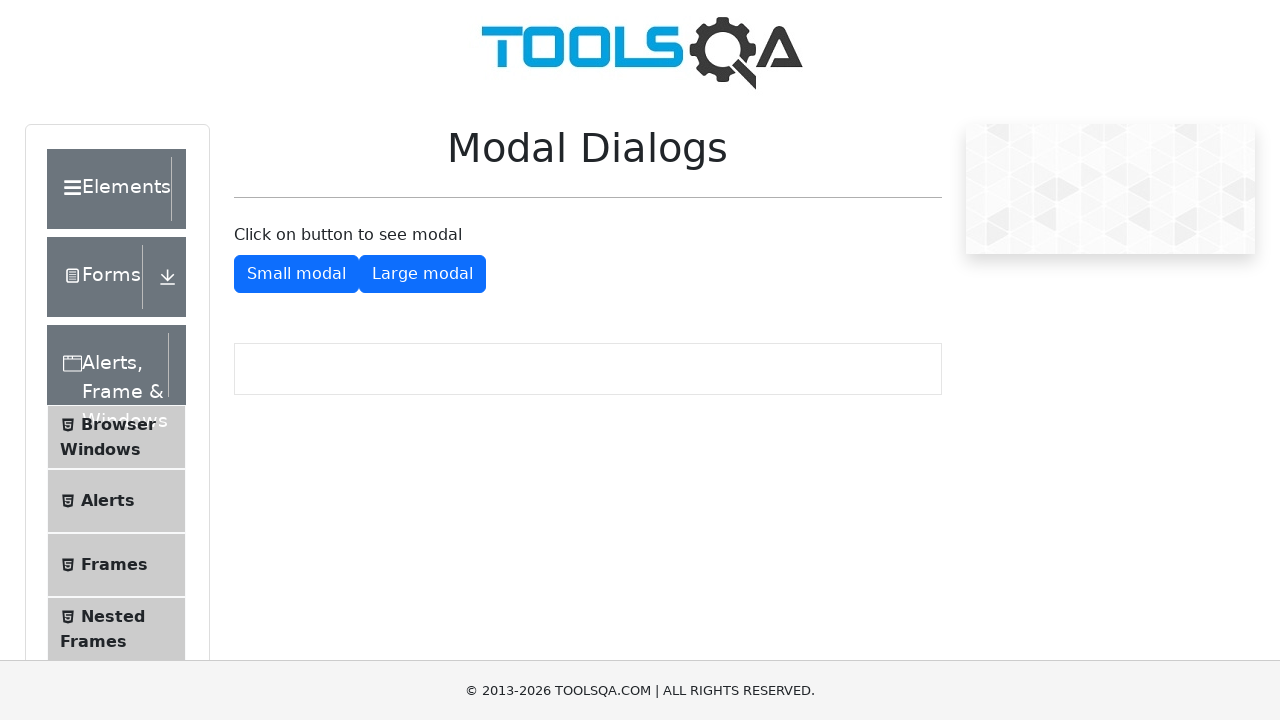